Tests checkbox state functionality by checking element visibility, enabled state, and selection status, then clicks a checkbox to verify state changes

Starting URL: http://samples.gwtproject.org/samples/Showcase/Showcase.html#!CwCheckBox

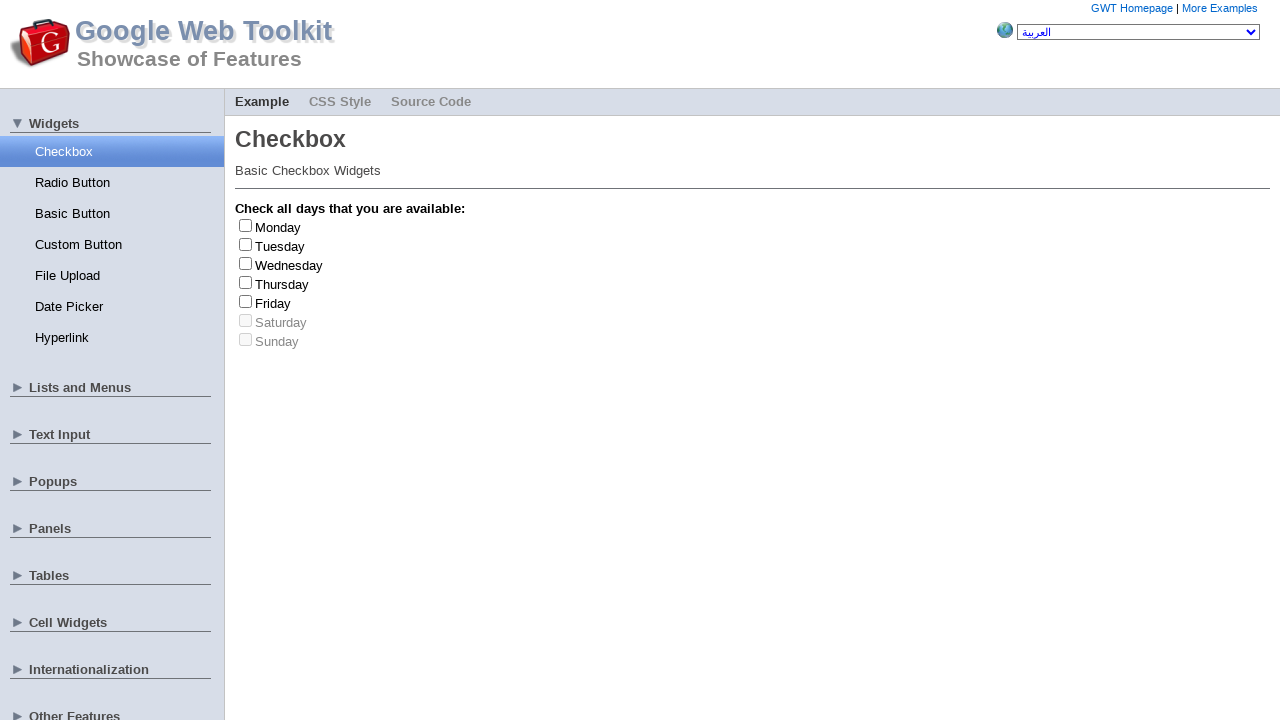

Located the Tuesday checkbox element
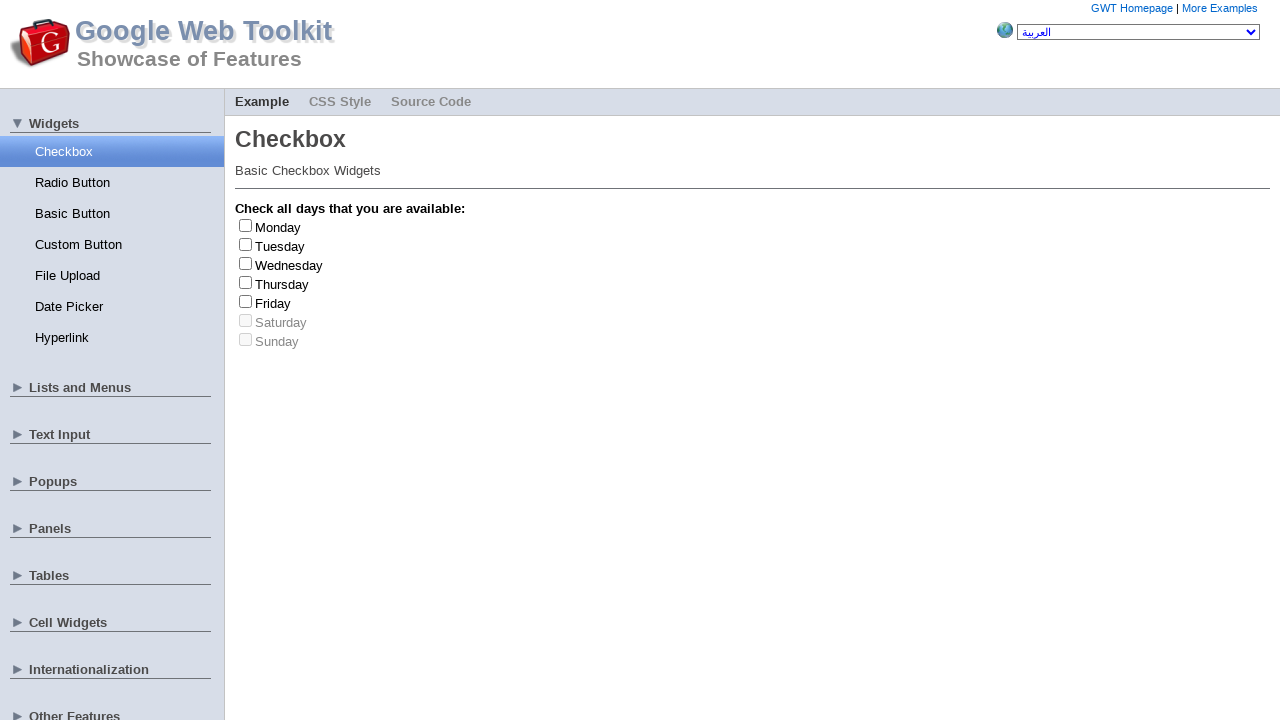

Verified Tuesday checkbox is visible
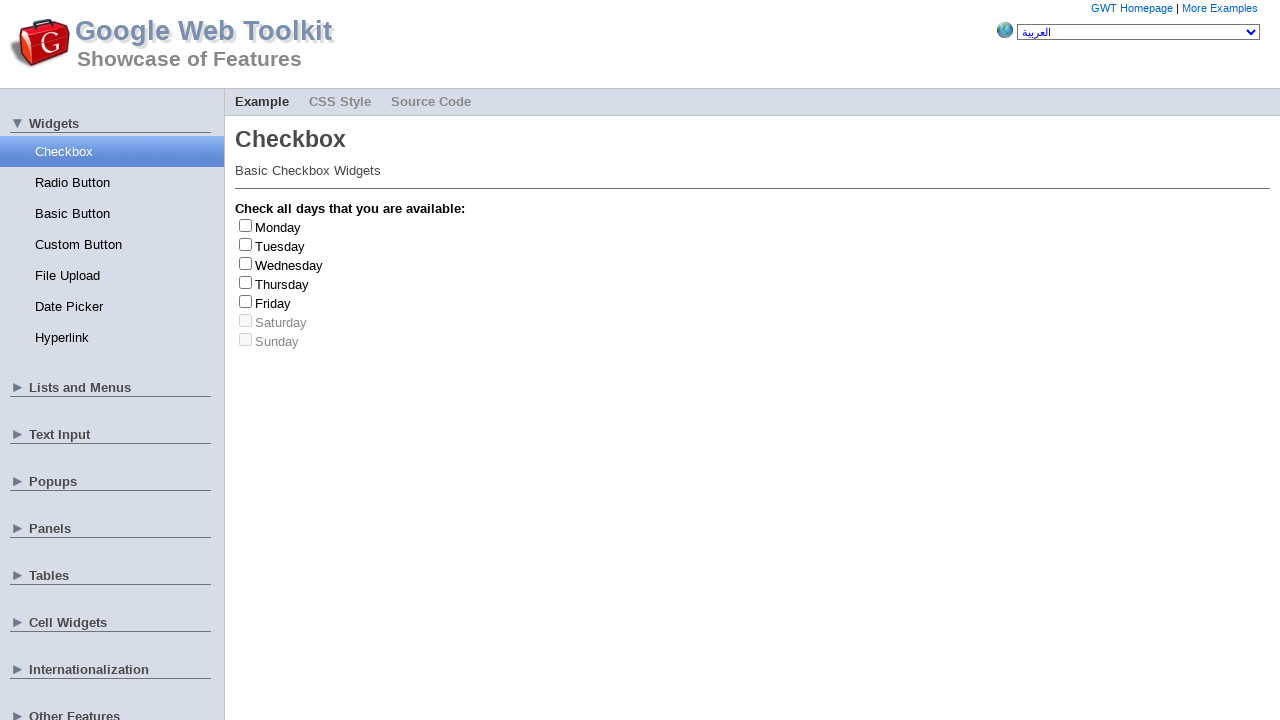

Verified Tuesday checkbox is enabled
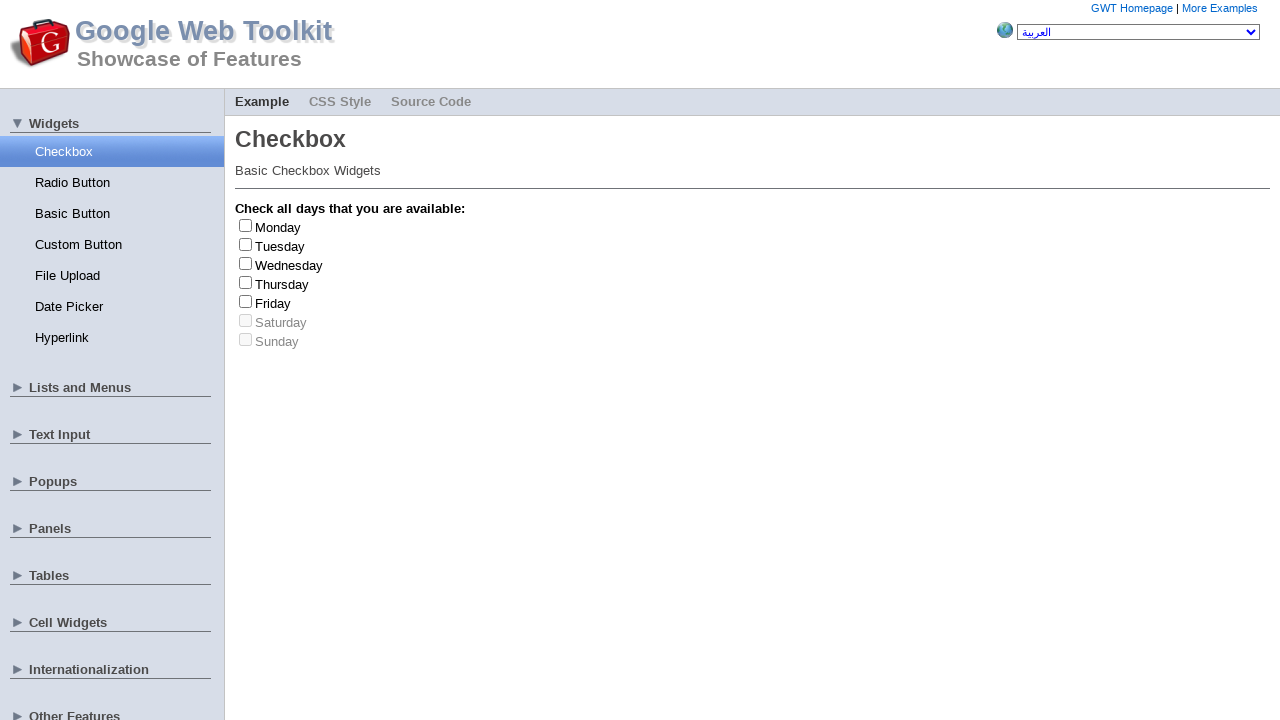

Verified Tuesday checkbox is initially unchecked
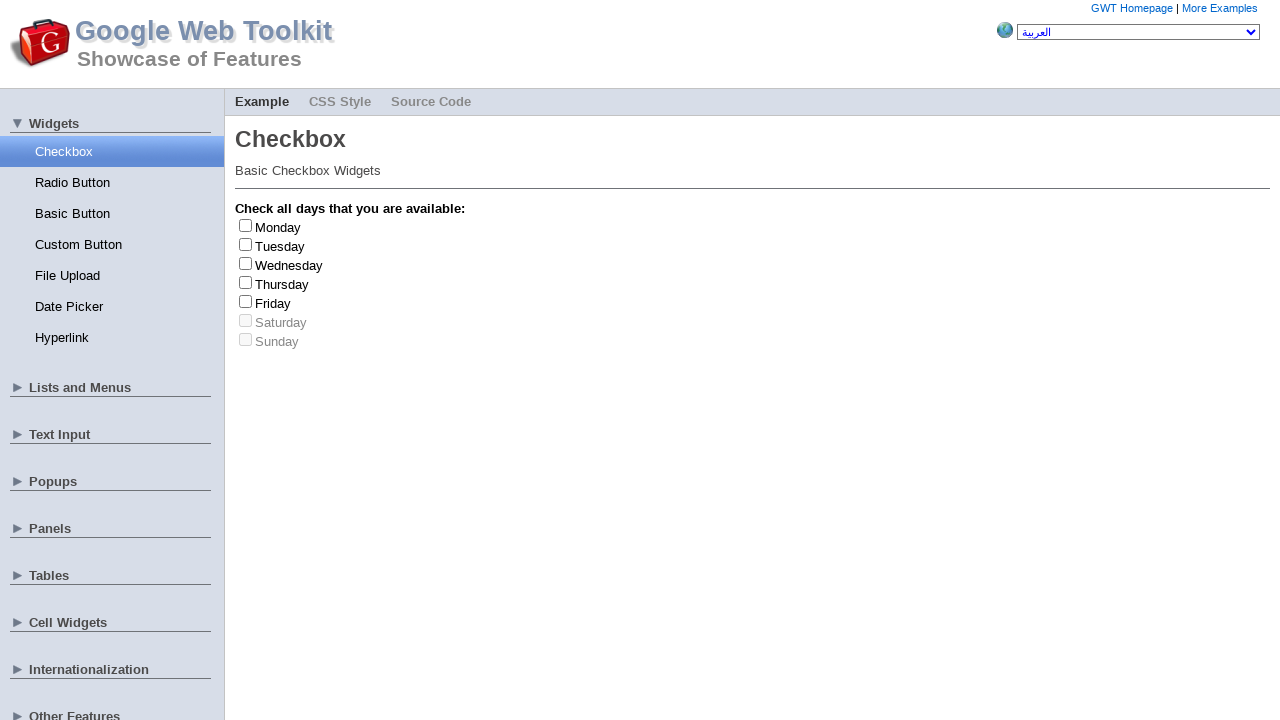

Clicked the Tuesday checkbox at (246, 244) on #gwt-debug-cwCheckBox-Tuesday-input
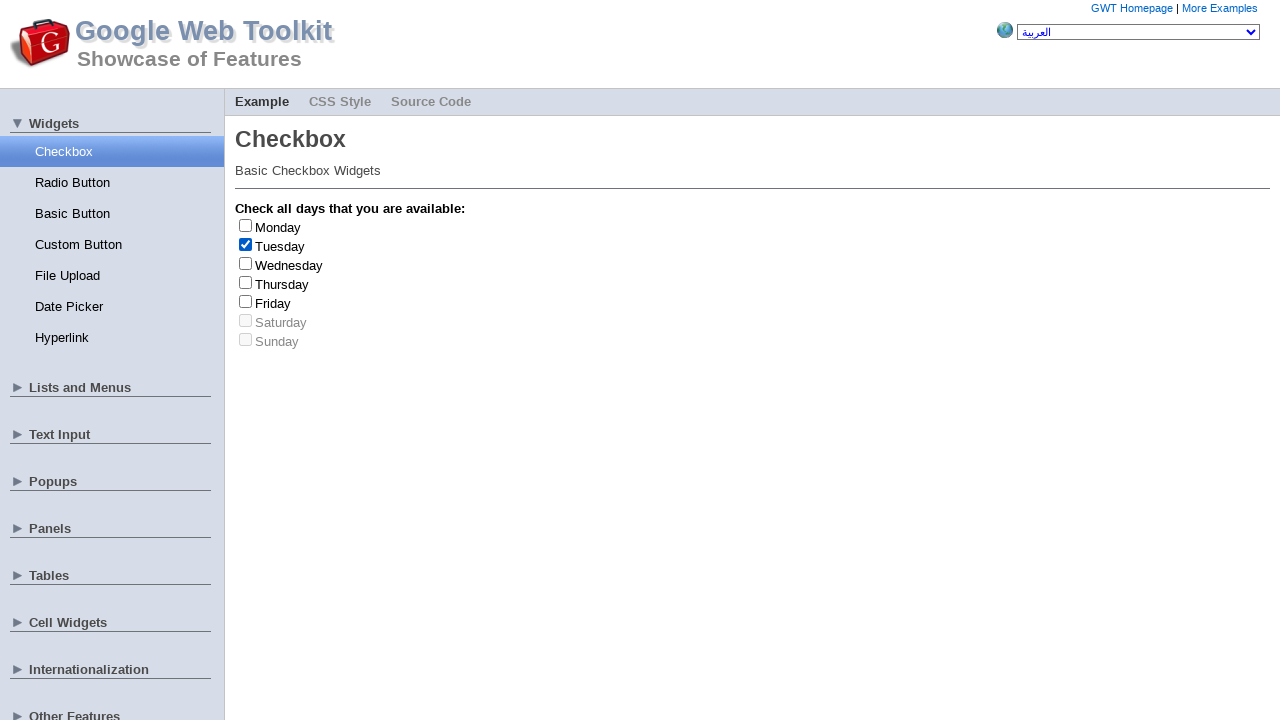

Verified Tuesday checkbox is now checked after click
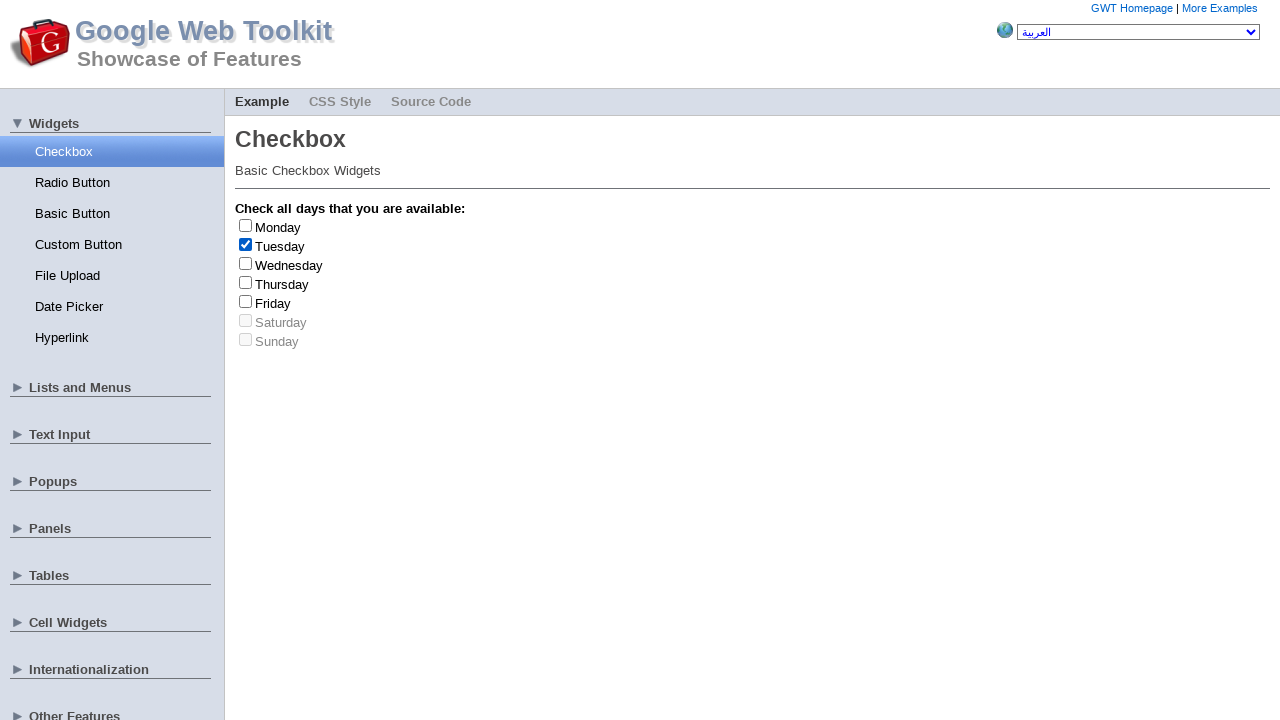

Located the Saturday checkbox element
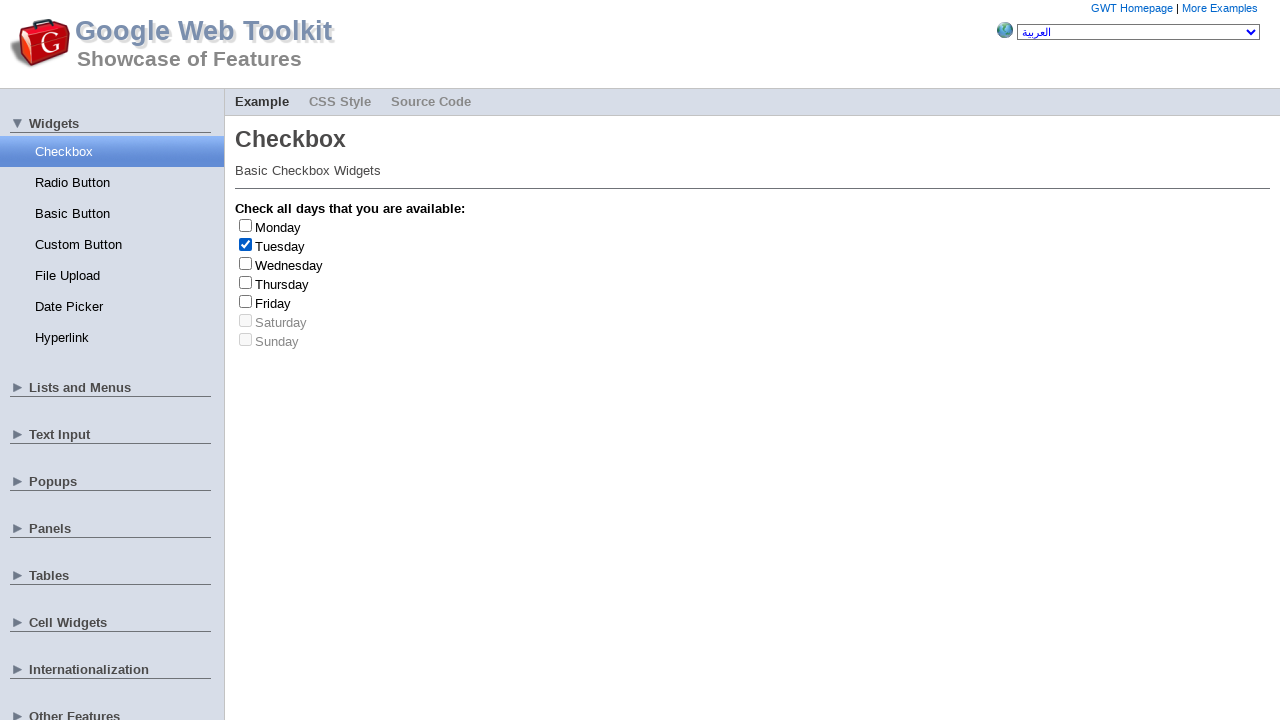

Verified Saturday checkbox is visible
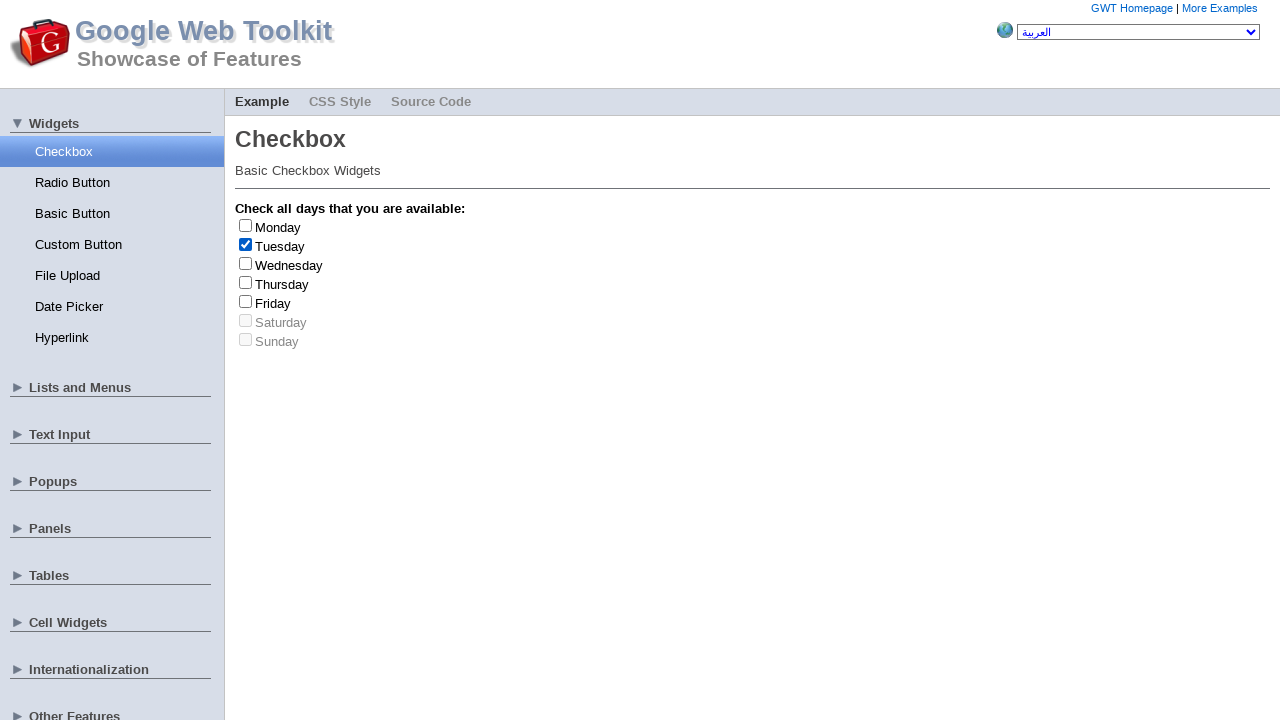

Verified Saturday checkbox is disabled
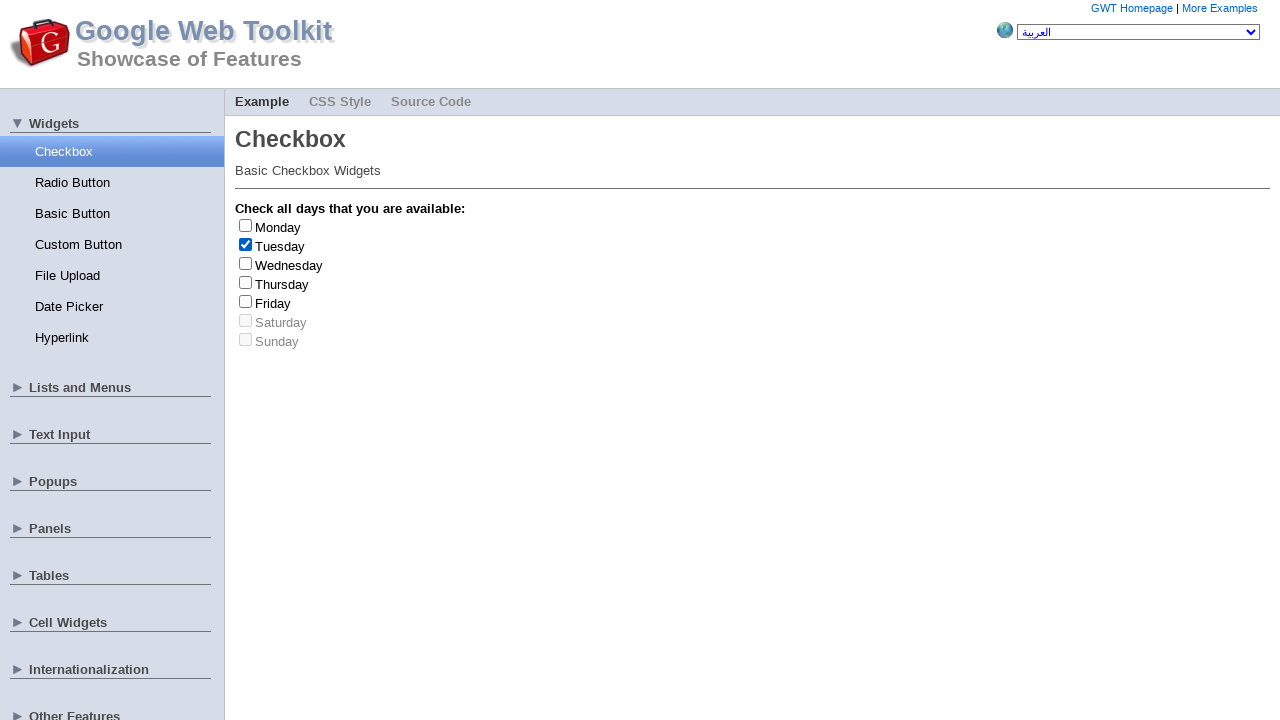

Verified Saturday checkbox is unchecked
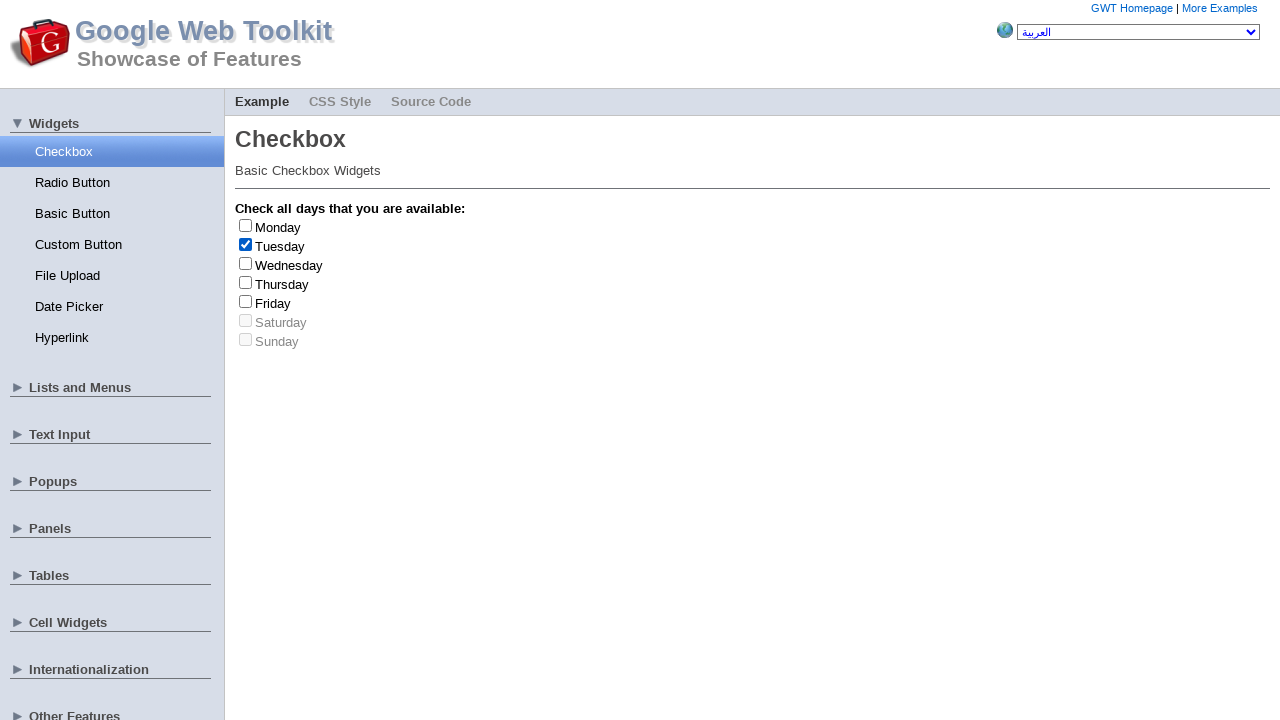

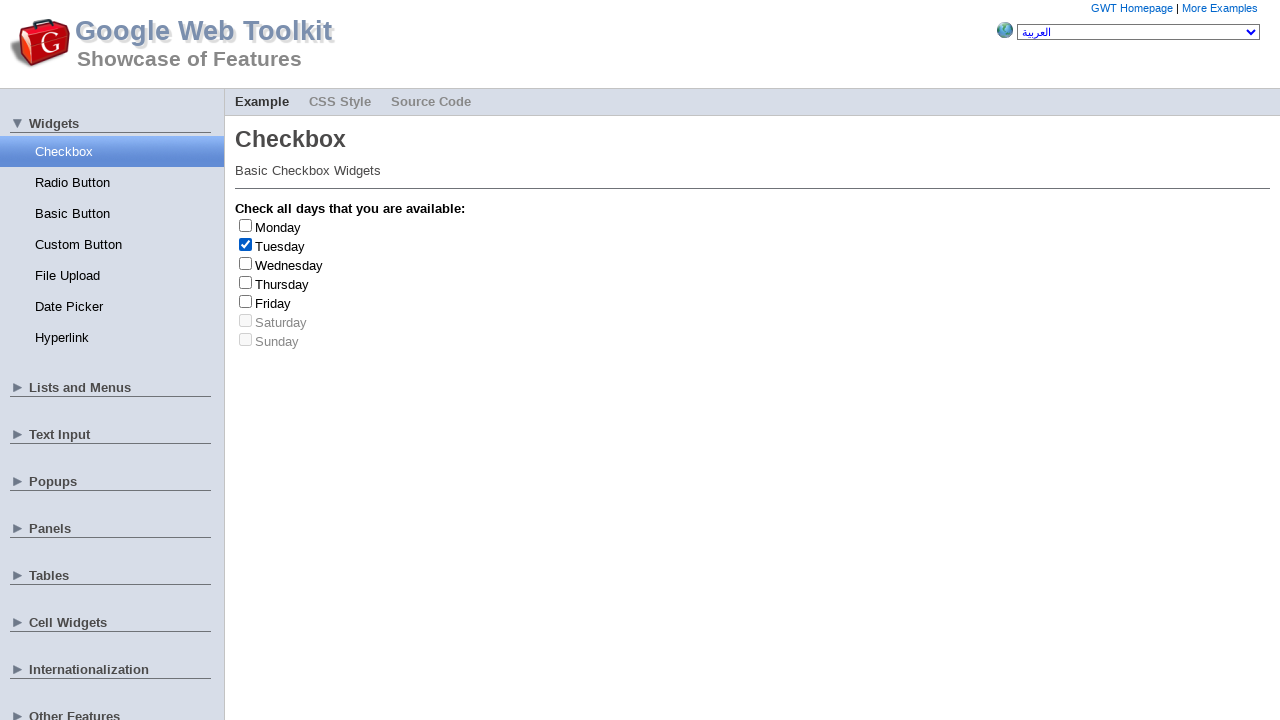